Navigates to Submit New Language page and verifies the Important notice markup styling

Starting URL: http://www.99-bottles-of-beer.net/

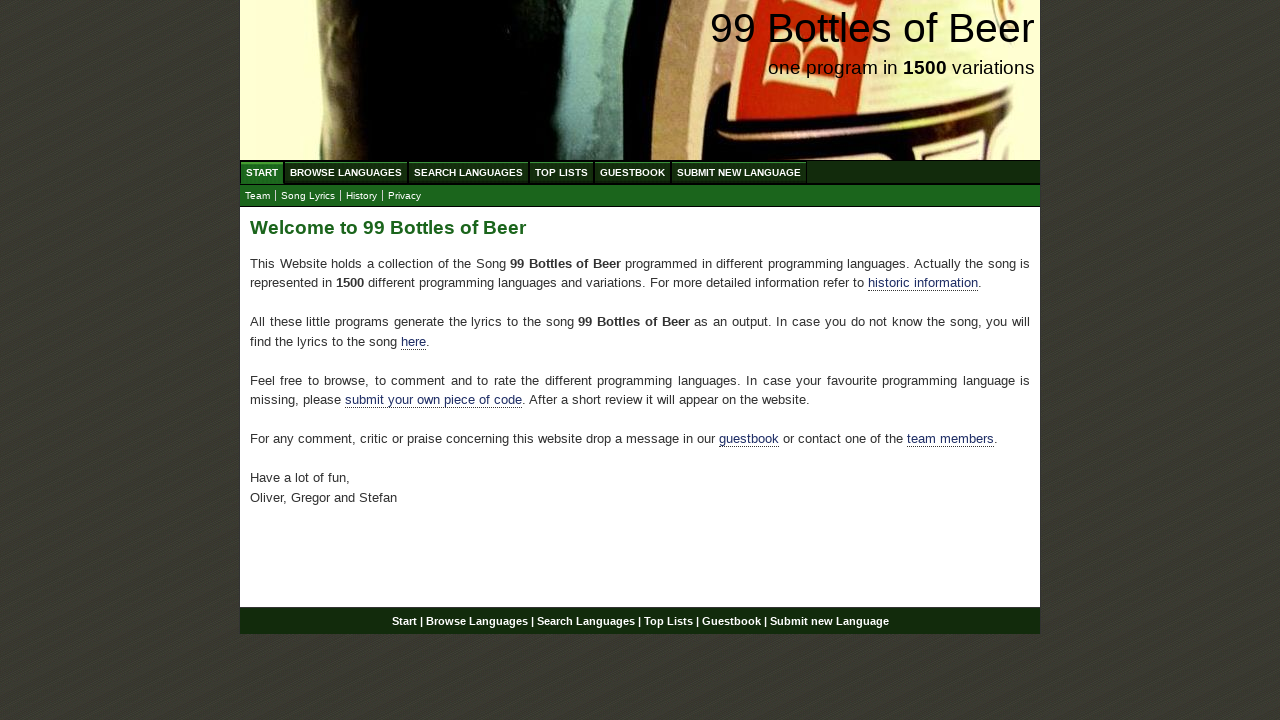

Clicked 'SUBMIT NEW LANGUAGE' link to navigate to form page at (739, 172) on text=SUBMIT NEW LANGUAGE
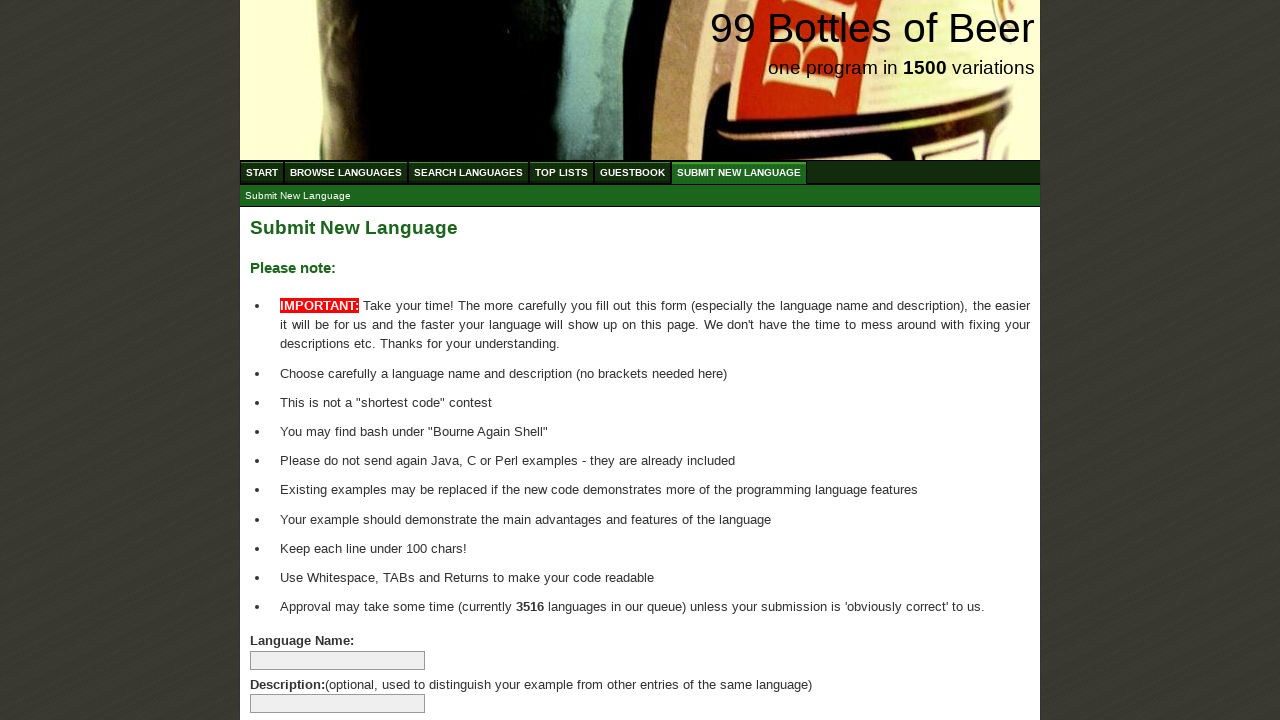

Important notice markup with span elements loaded in main content area
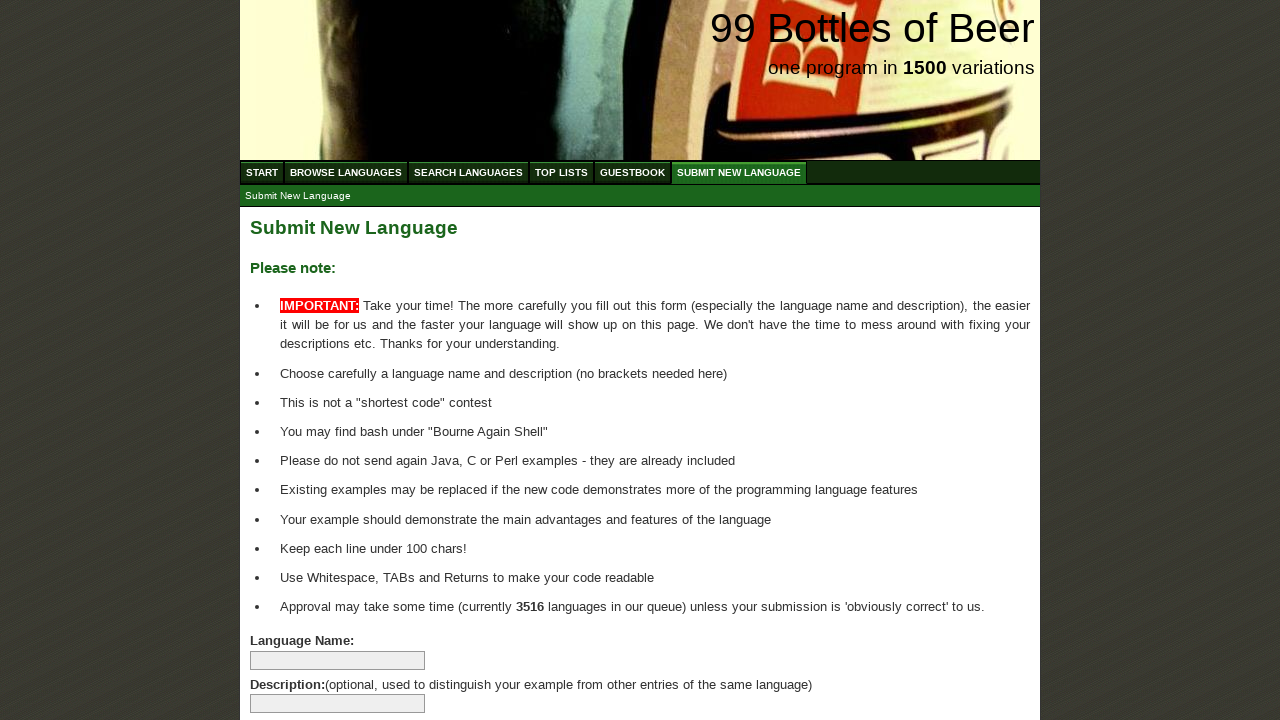

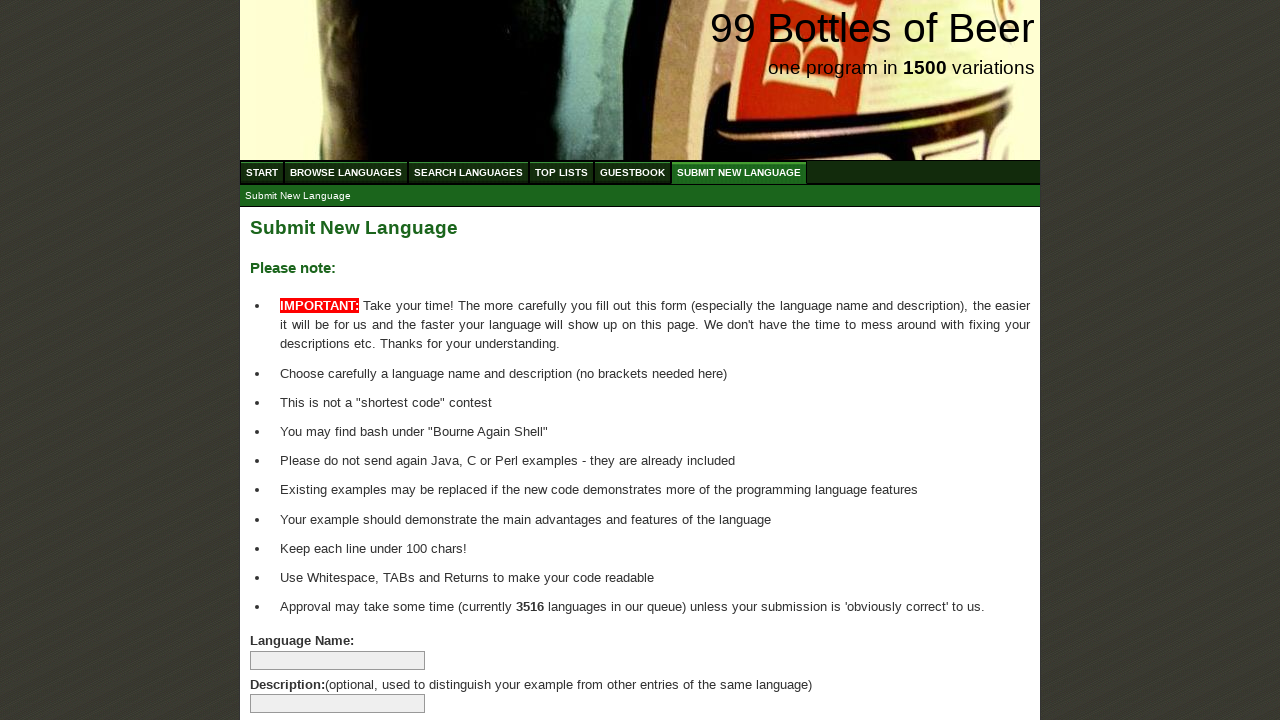